Tests DuckDuckGo search functionality by entering a search phrase and submitting it with Enter key

Starting URL: https://duckduckgo.com

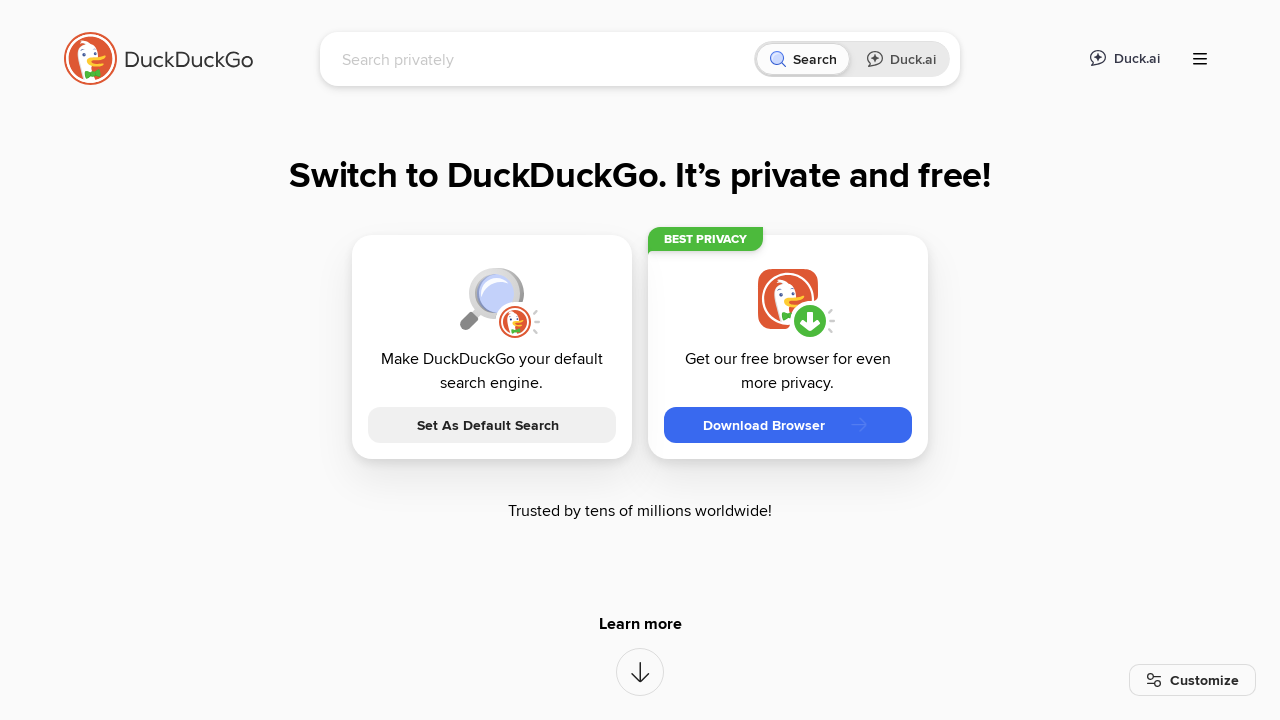

Located search input field and filled with 'searchPhrase' on input[name='q']
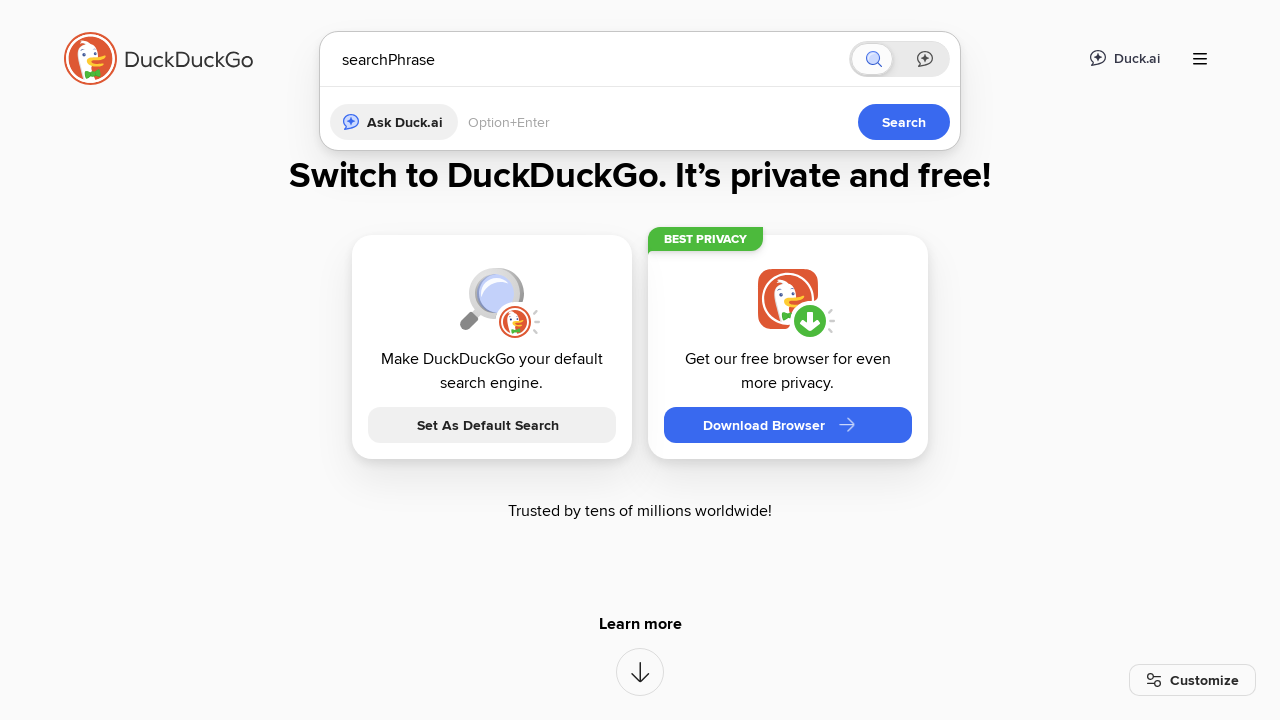

Pressed Enter to submit search query on input[name='q']
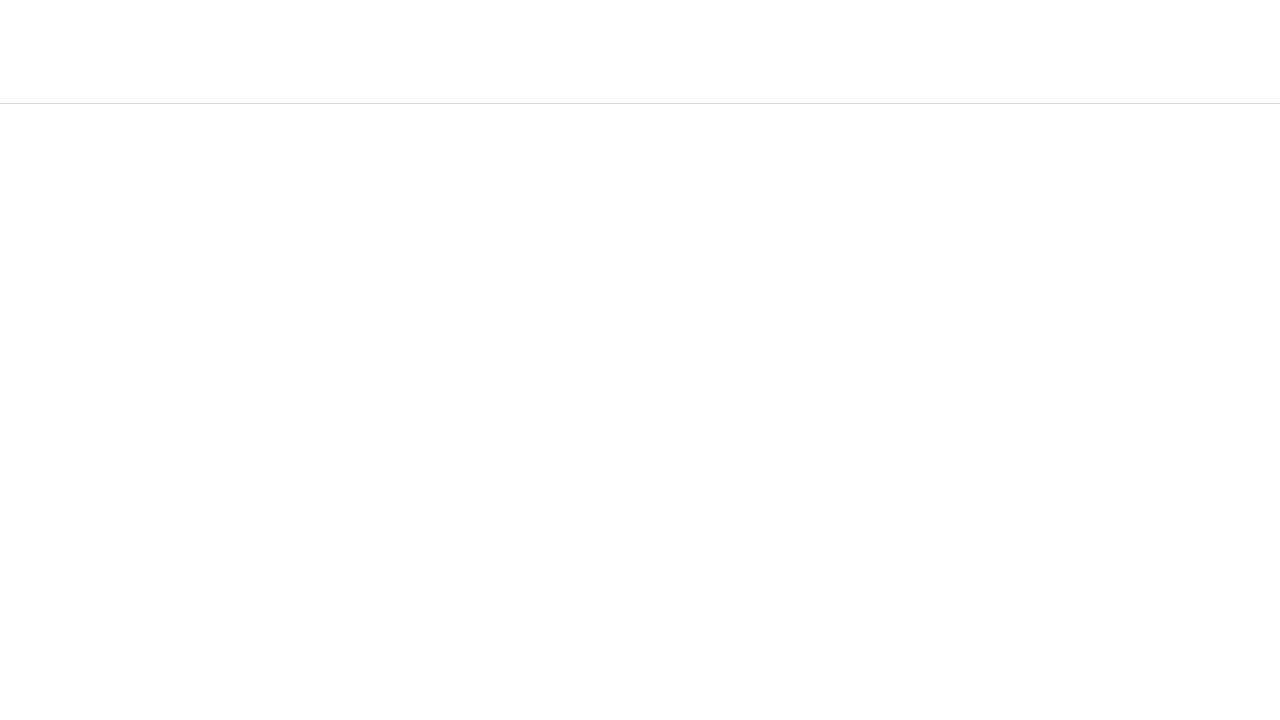

Search results page loaded and network idle
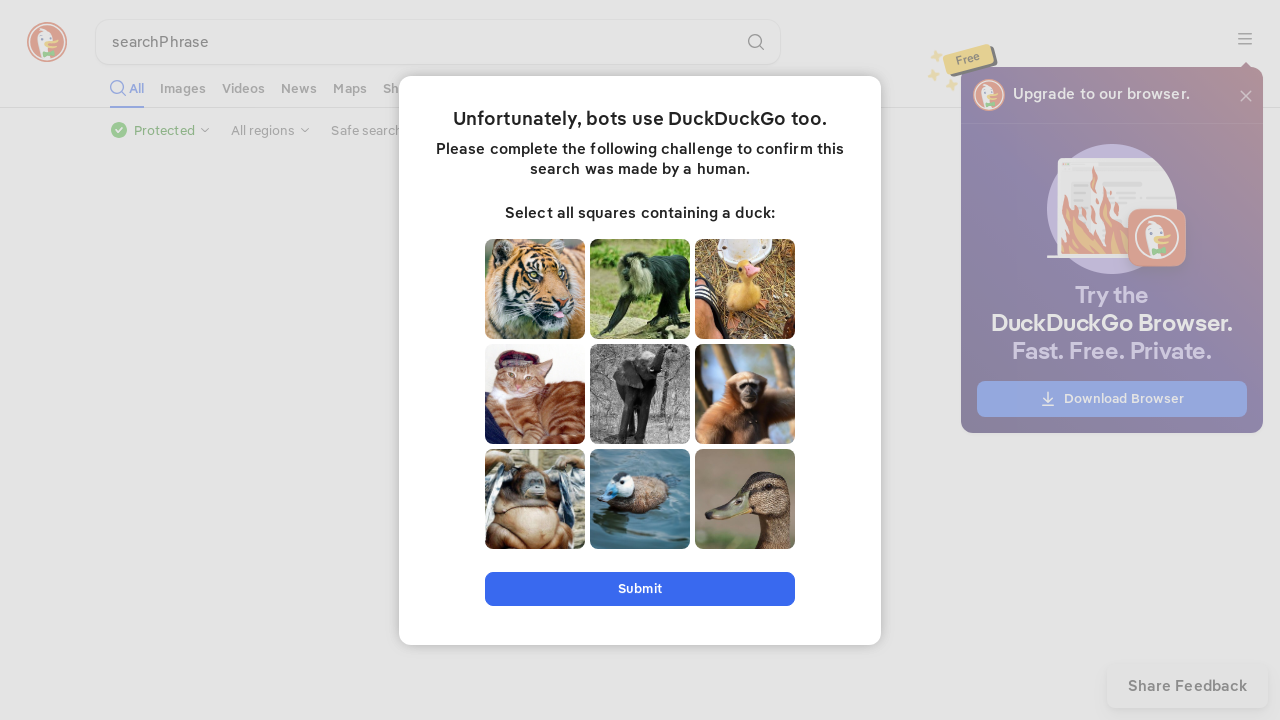

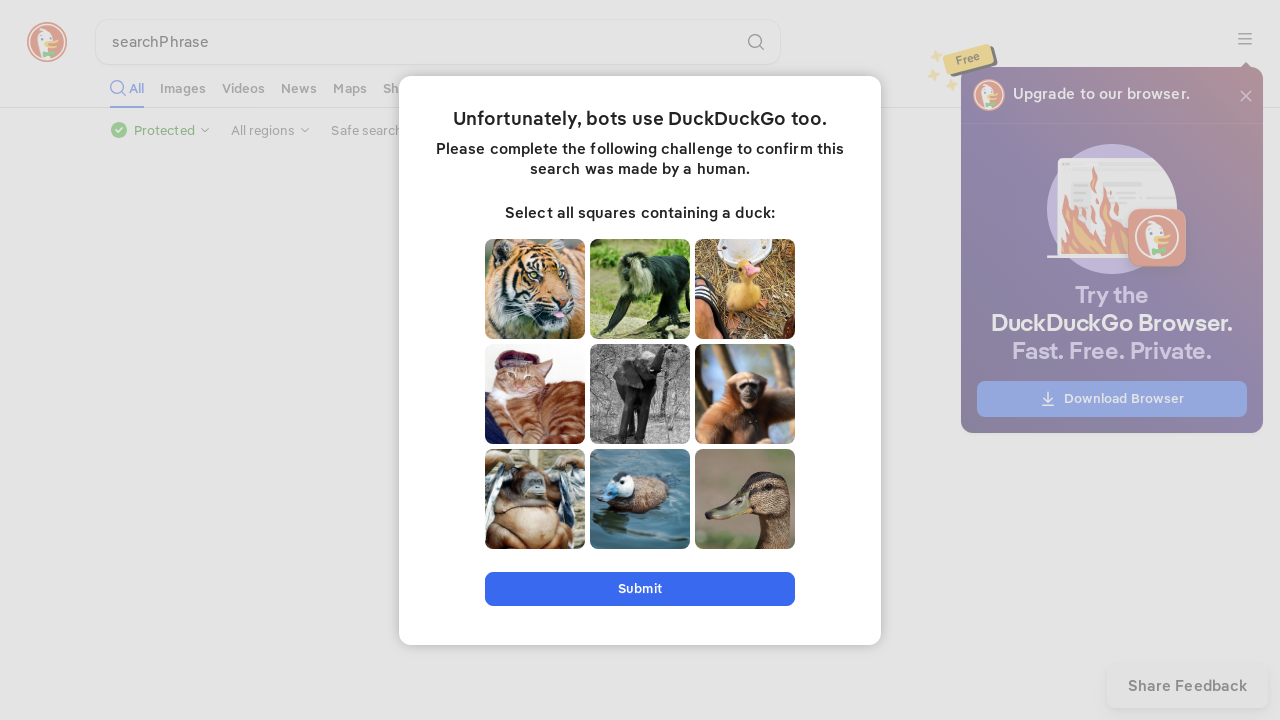